Tests that there are 10 programming languages starting with numbers on the site

Starting URL: http://www.99-bottles-of-beer.net/

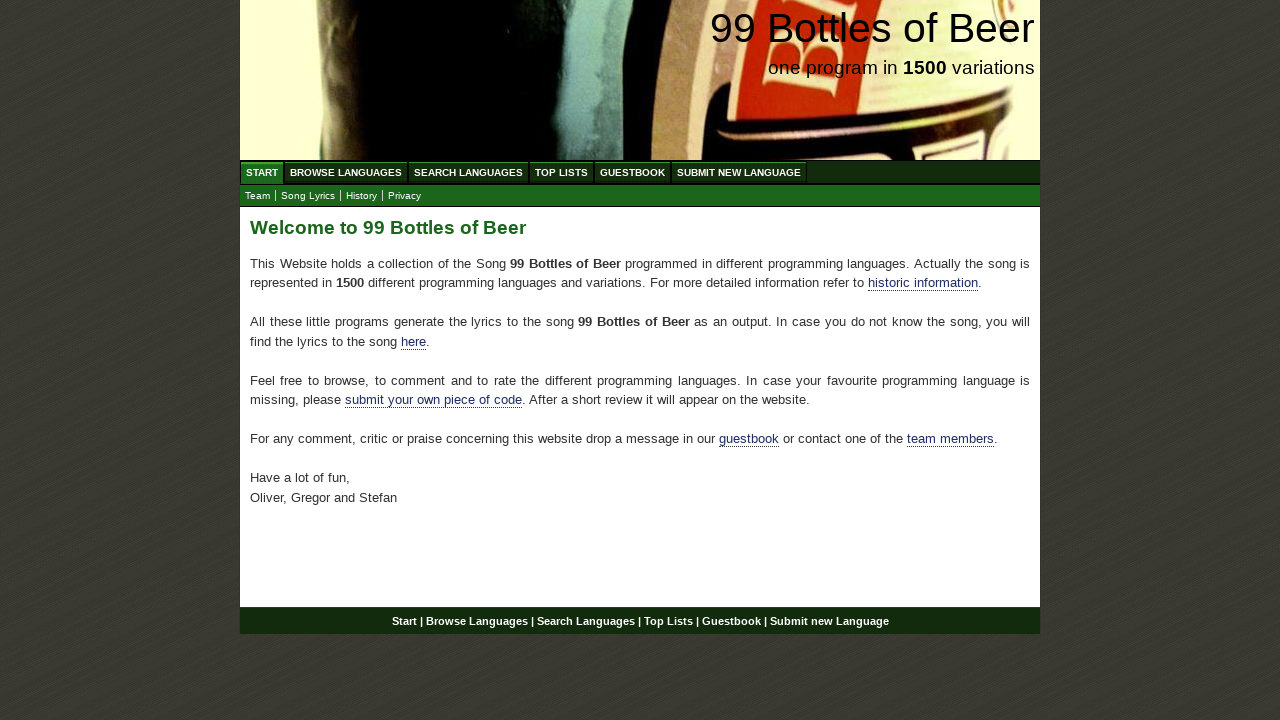

Clicked on BROWSE LANGUAGES menu at (346, 172) on #menu [href='/abc.html']
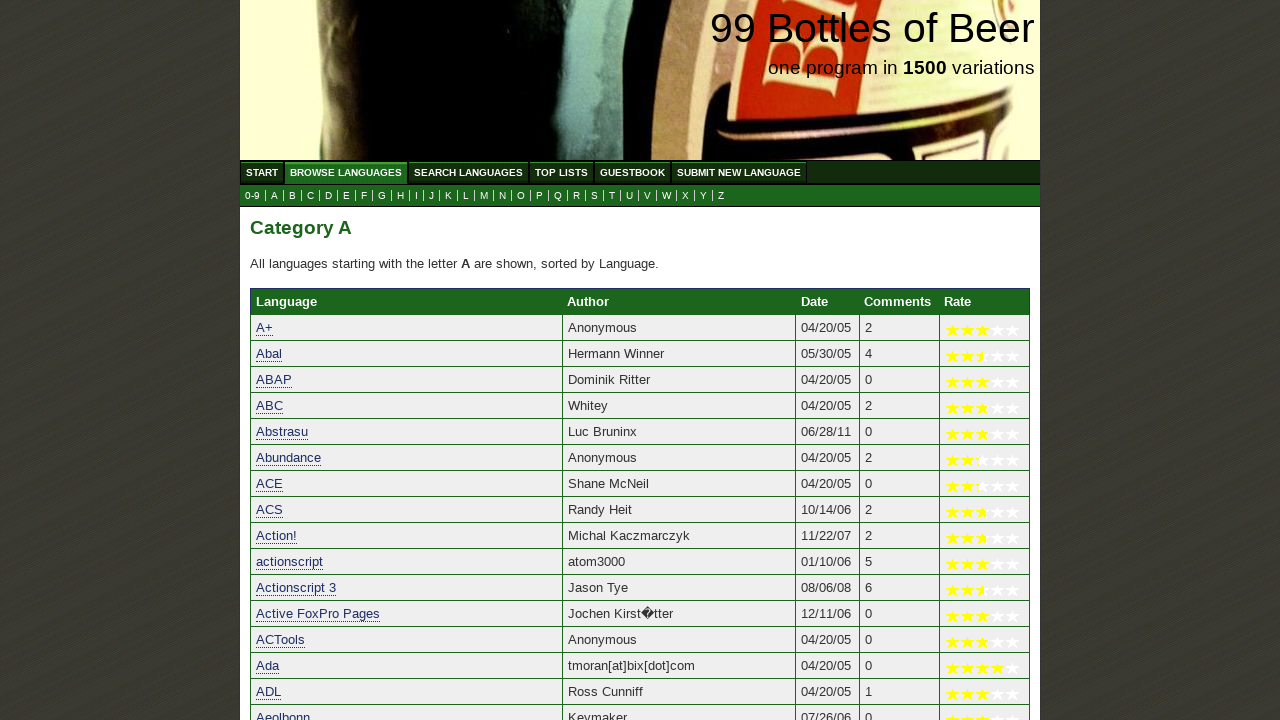

Clicked on submenu for languages starting with numbers at (252, 196) on #submenu [href='0.html']
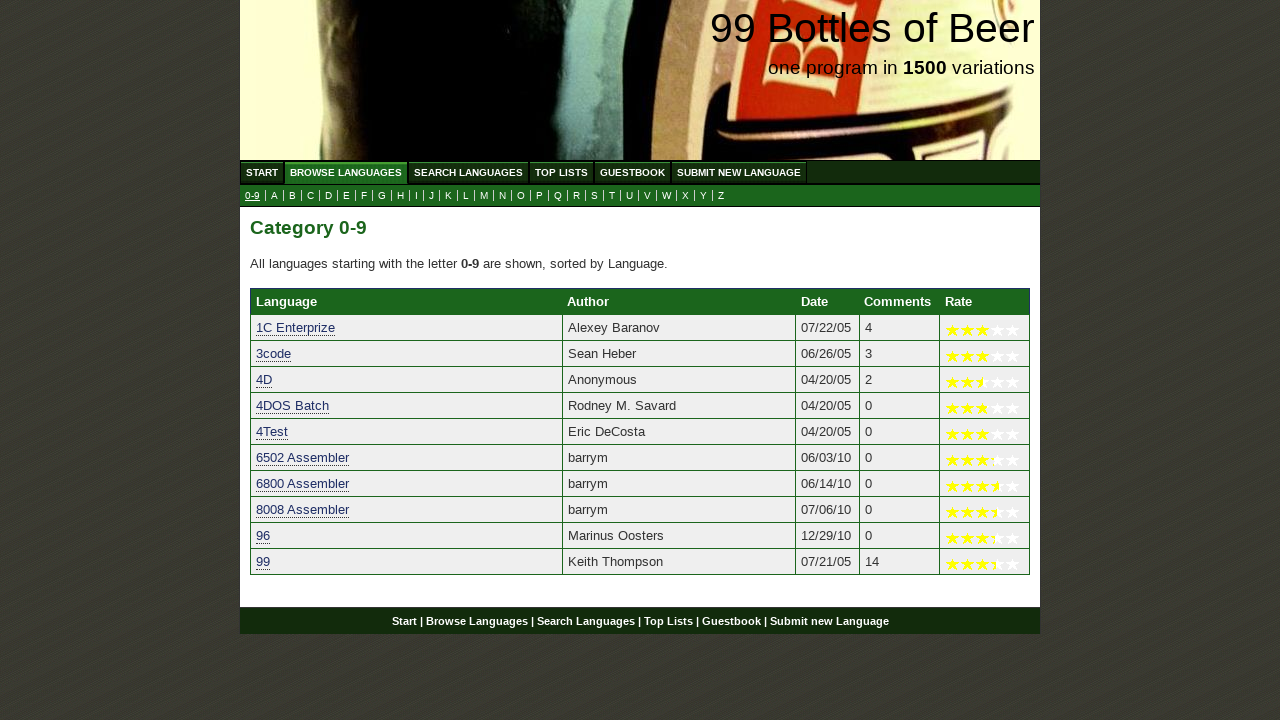

Verified 1C Enterprize language is present
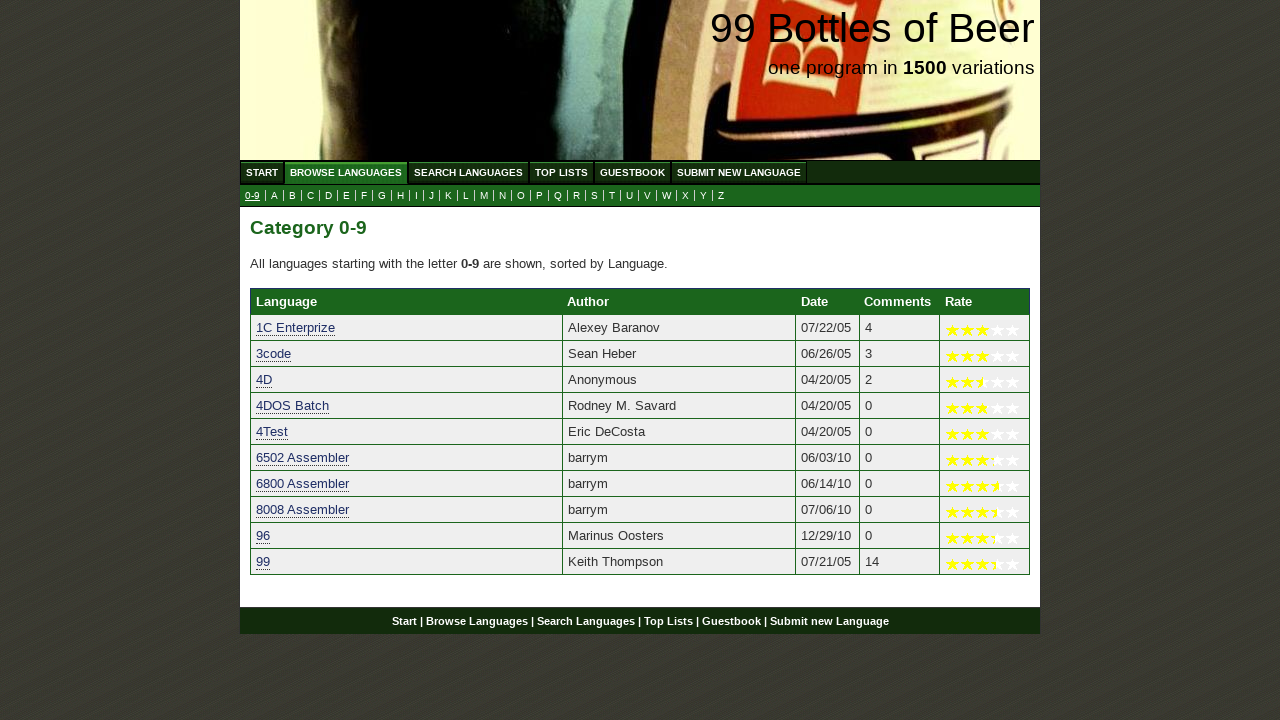

Verified 3code language is present
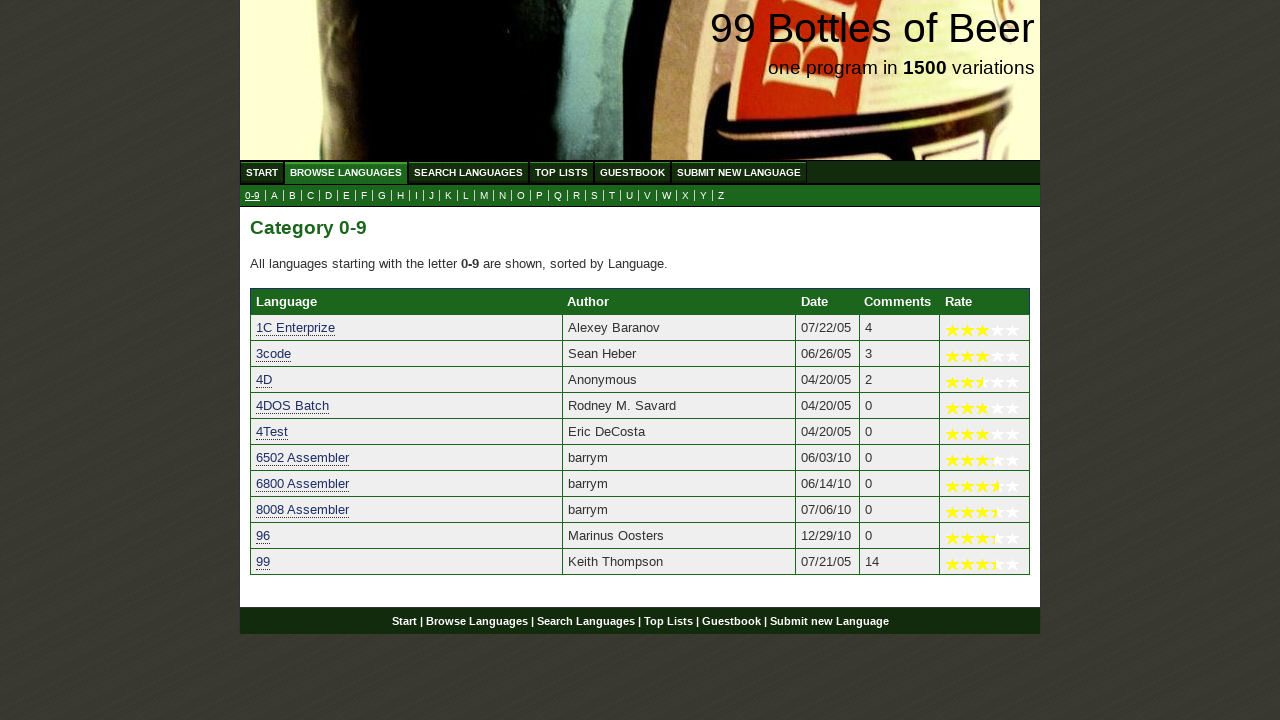

Verified 4D language is present
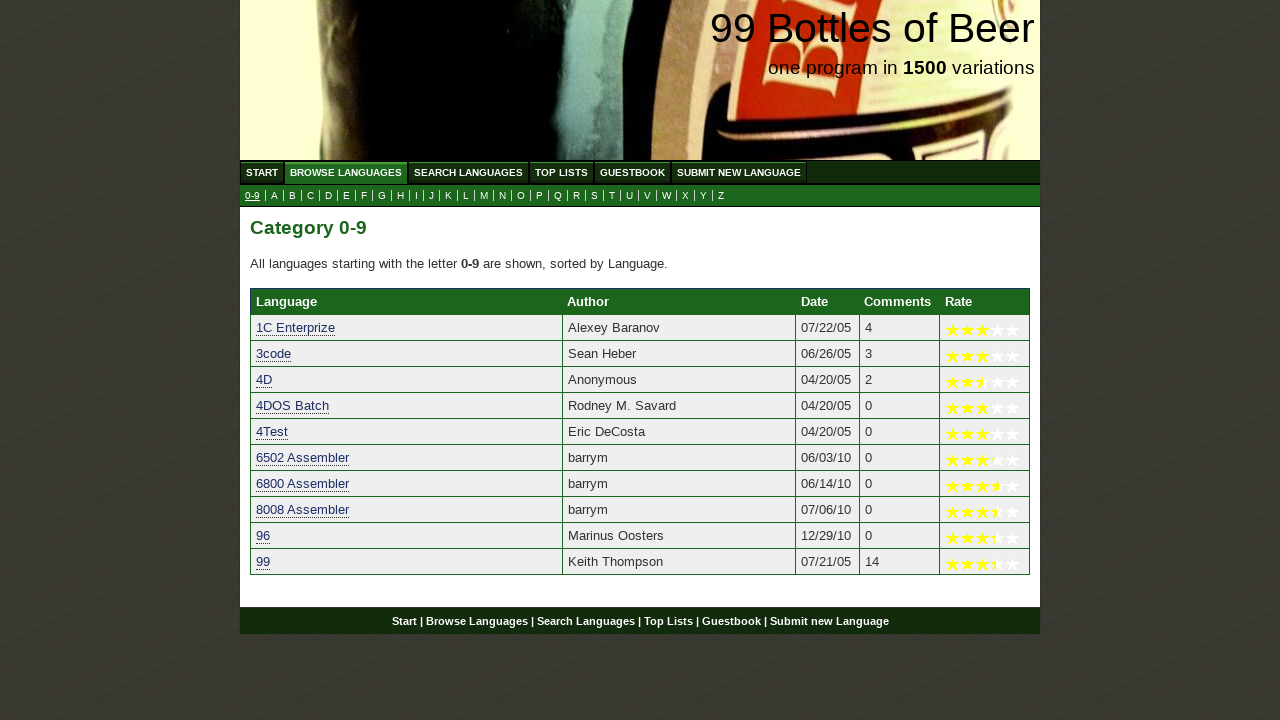

Verified 4DOS Batch language is present
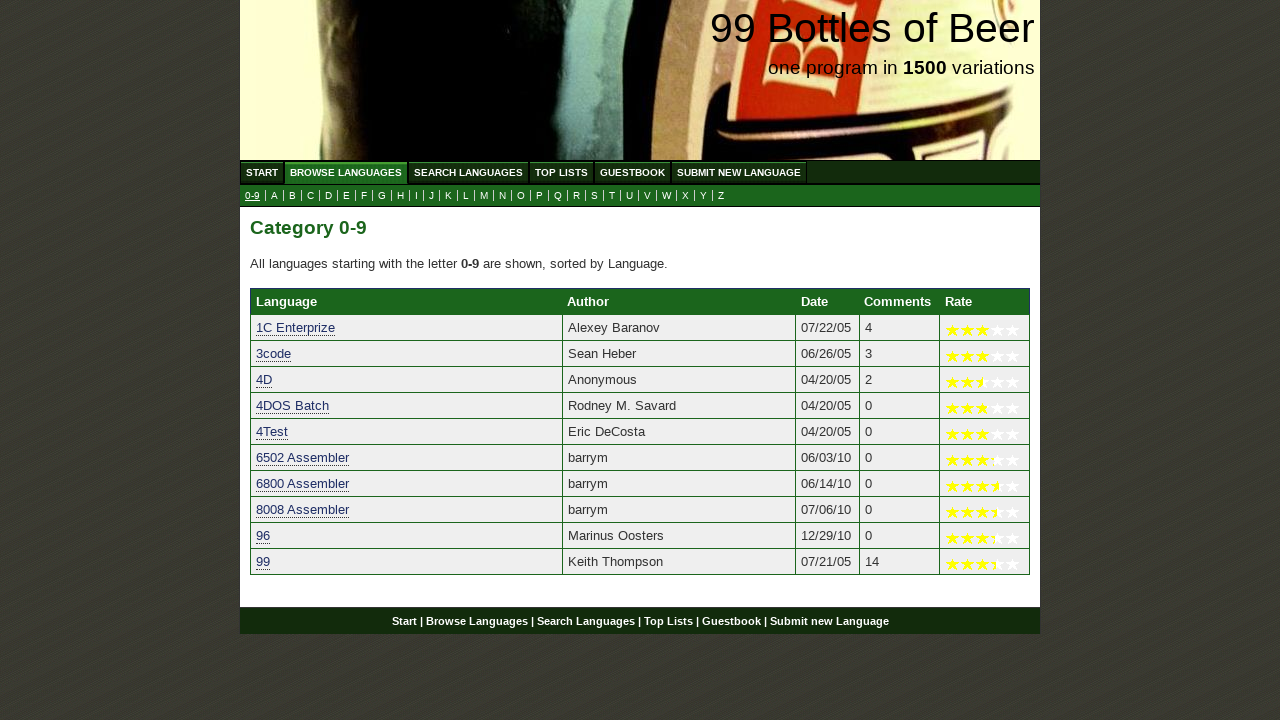

Verified 4Test language is present
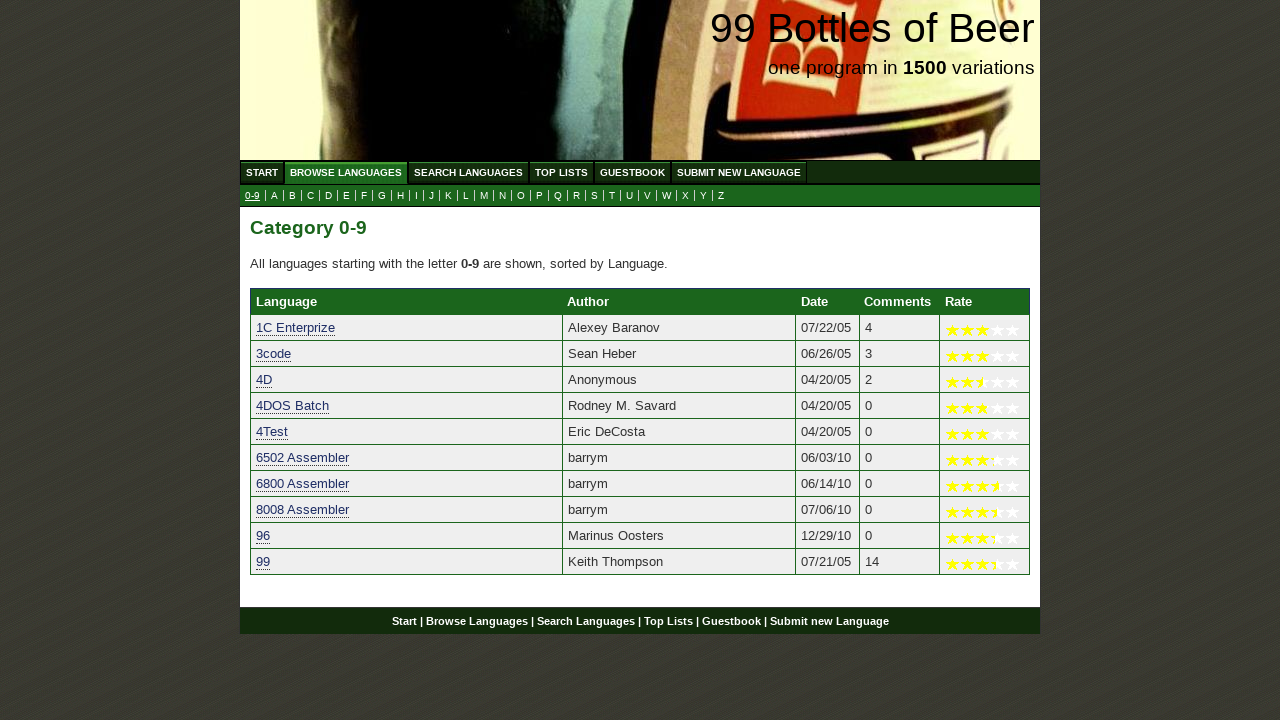

Verified 6502 Assembler language is present
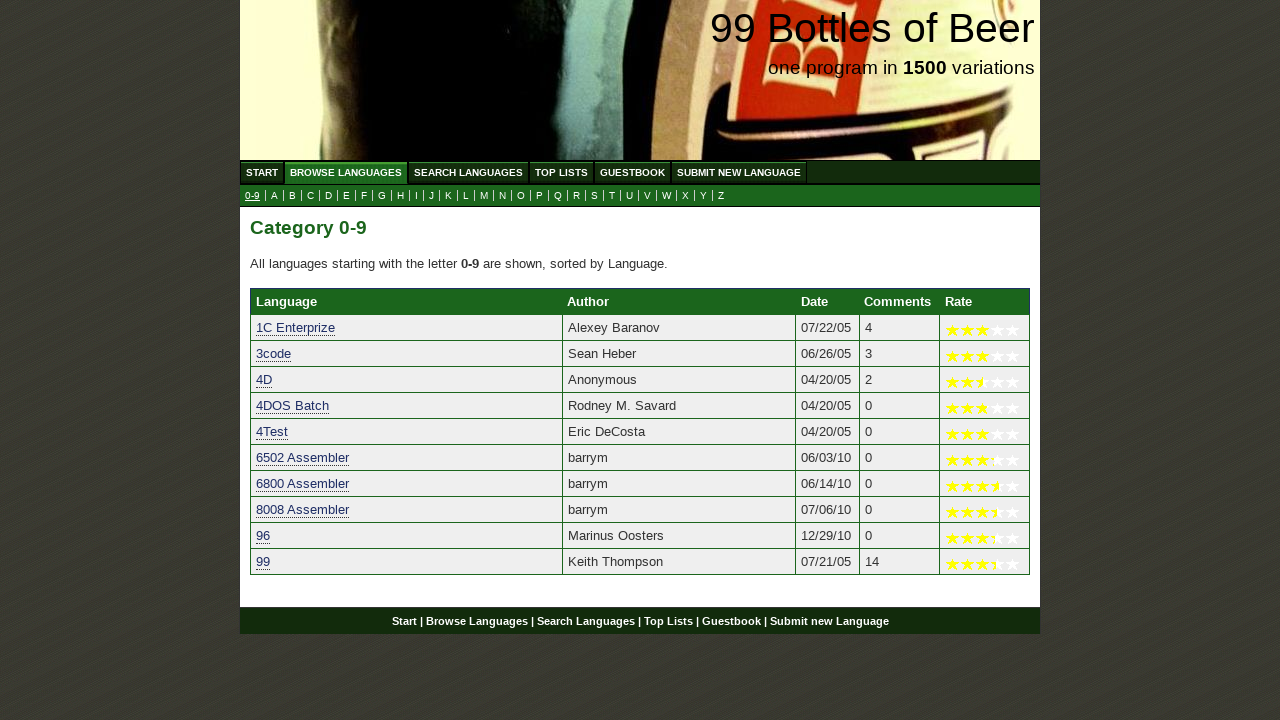

Verified 6800 Assembler language is present
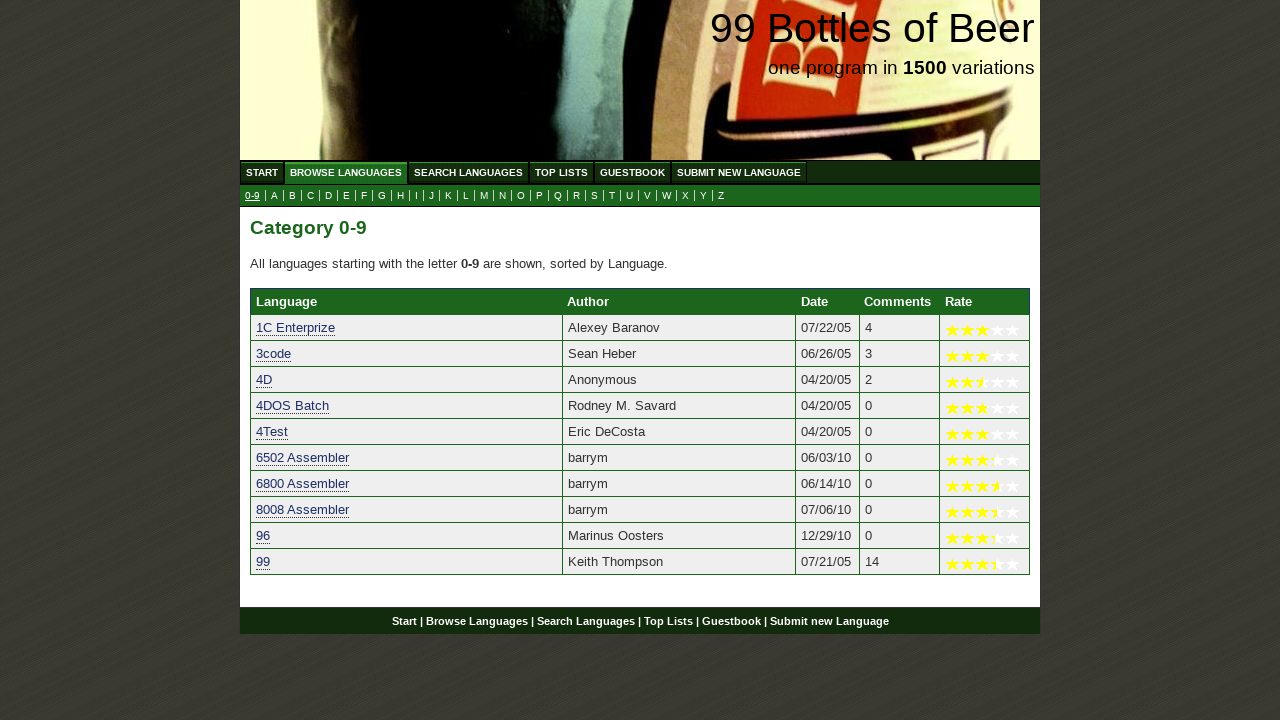

Verified 8008 Assembler language is present
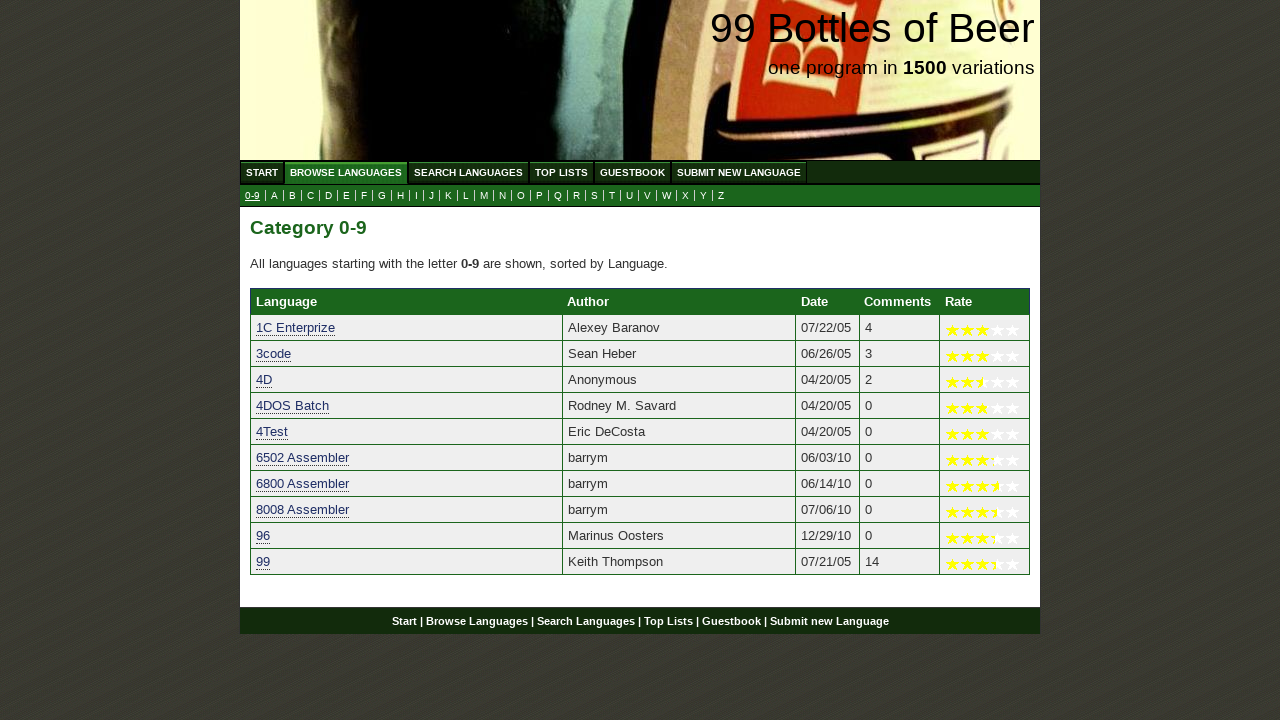

Verified 96 language is present
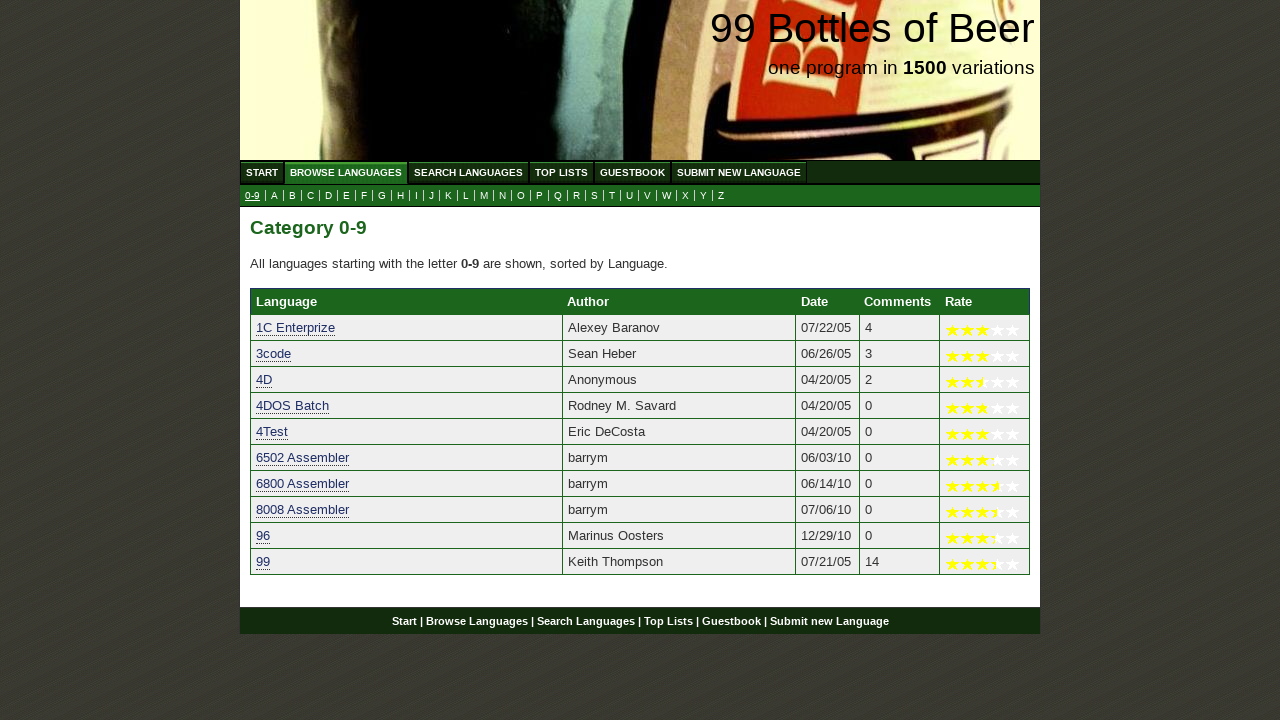

Verified 99 language is present
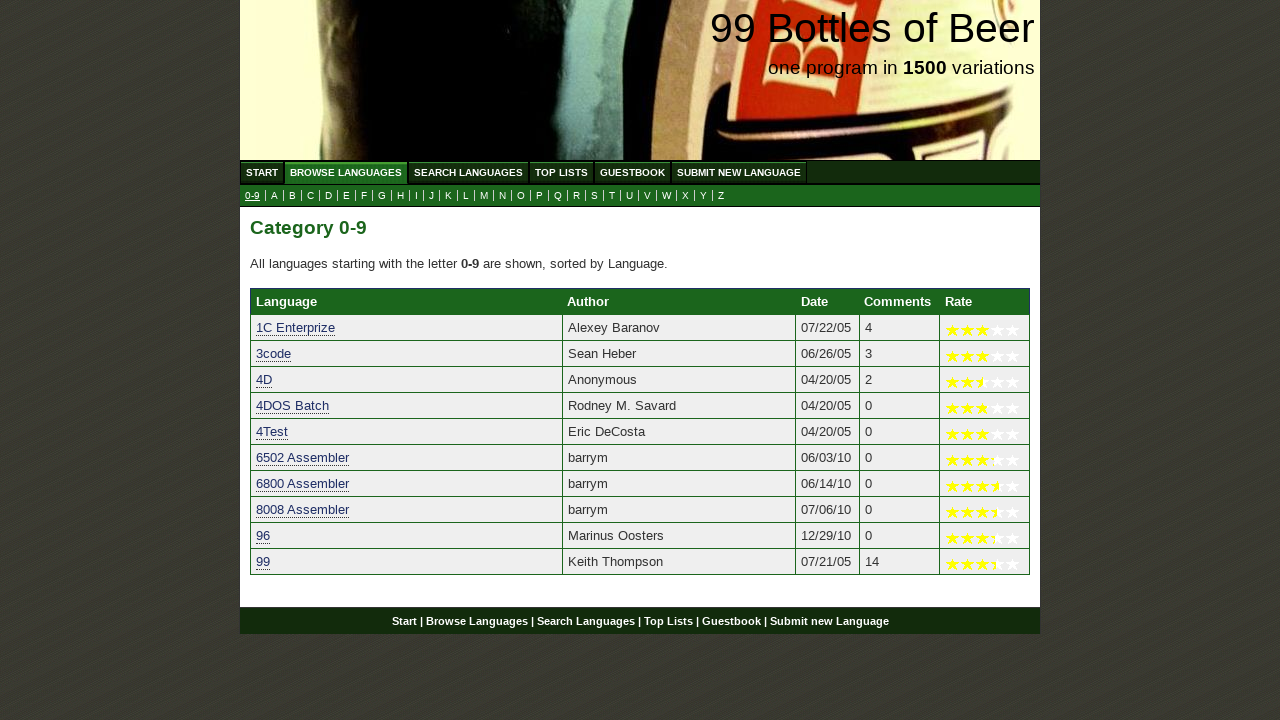

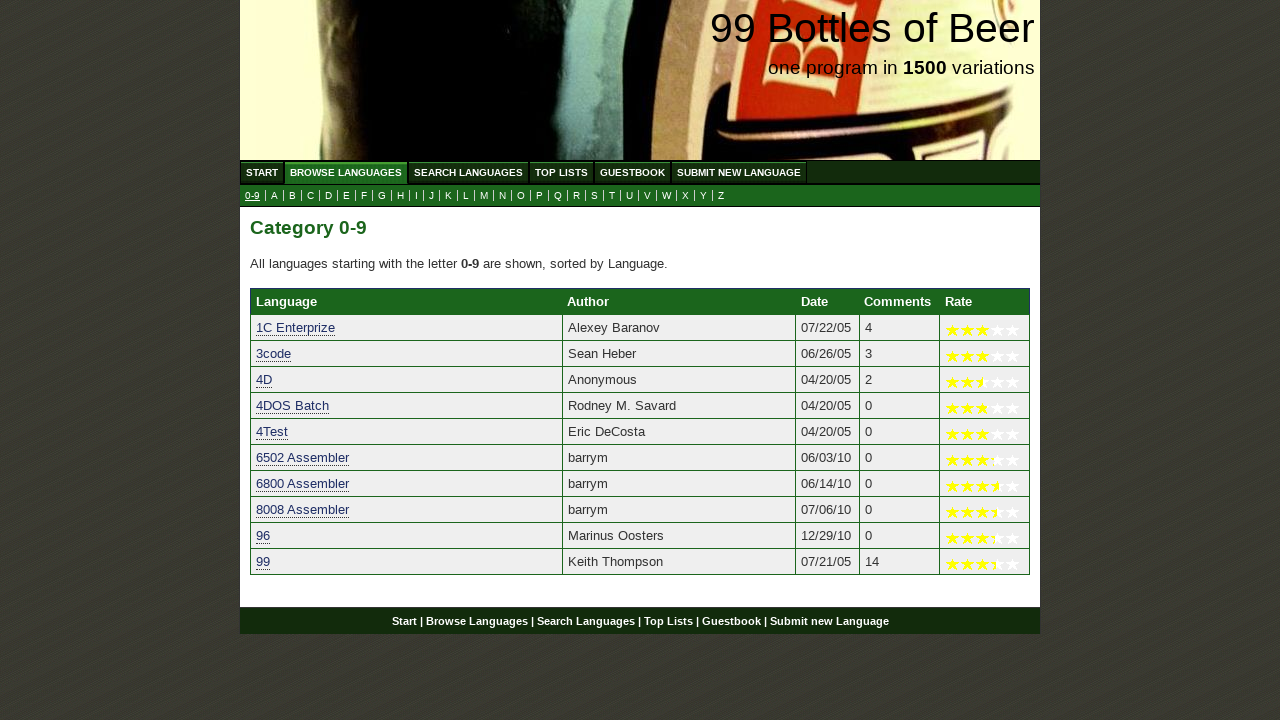